Tests a simple form by filling in first name, last name, city, and country fields using different element locator strategies, then submitting the form.

Starting URL: http://suninjuly.github.io/simple_form_find_task.html

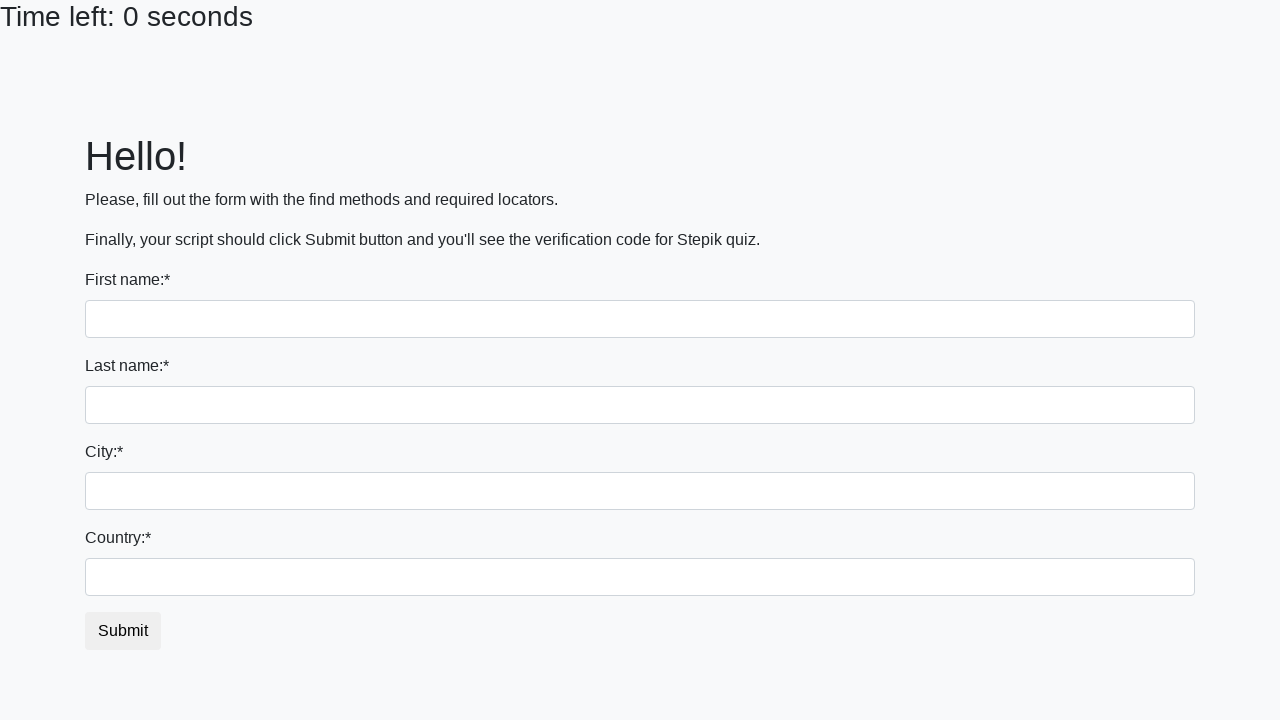

Filled first name field with 'Ivan' on input
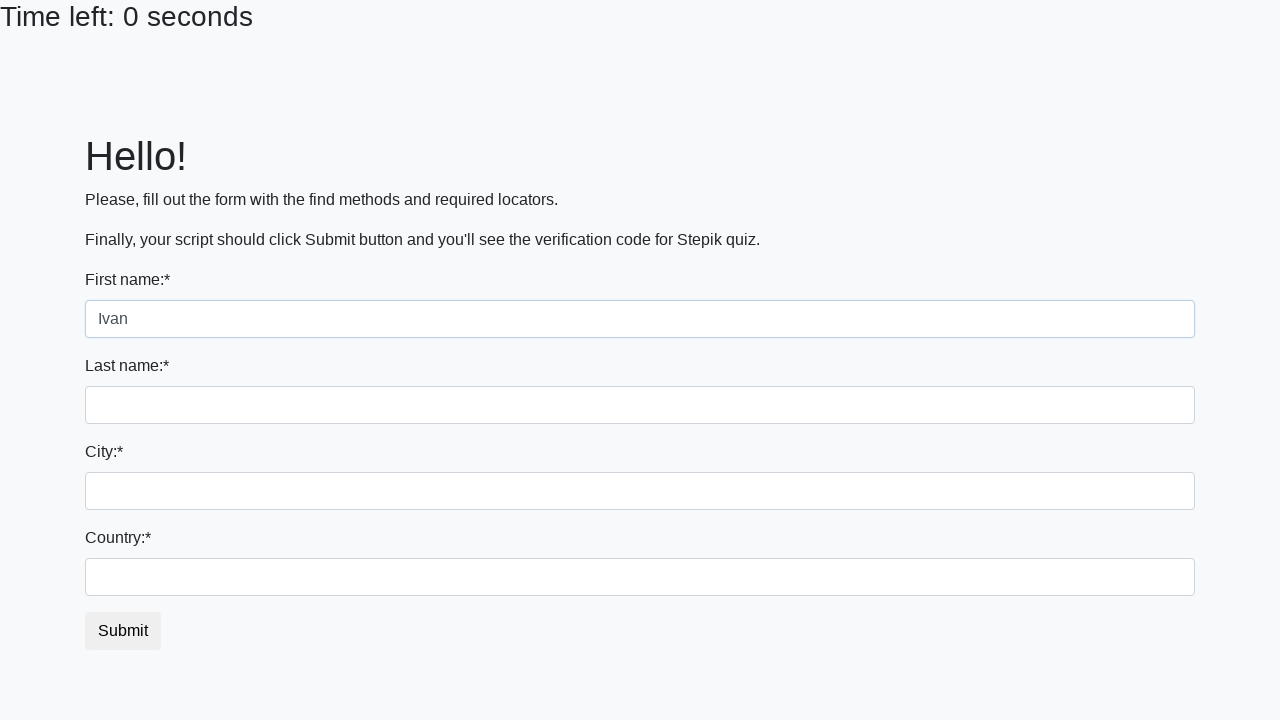

Filled last name field with 'Petrov' on input[name='last_name']
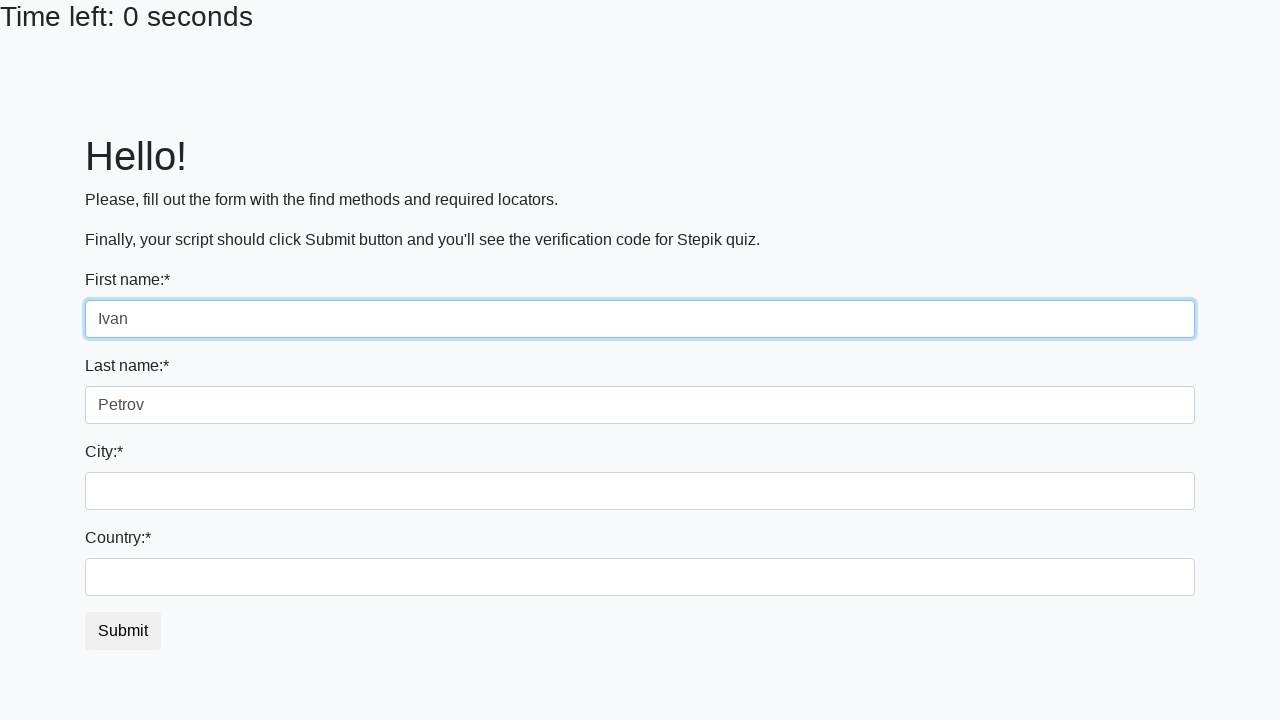

Filled city field with 'Smolensk' on .city
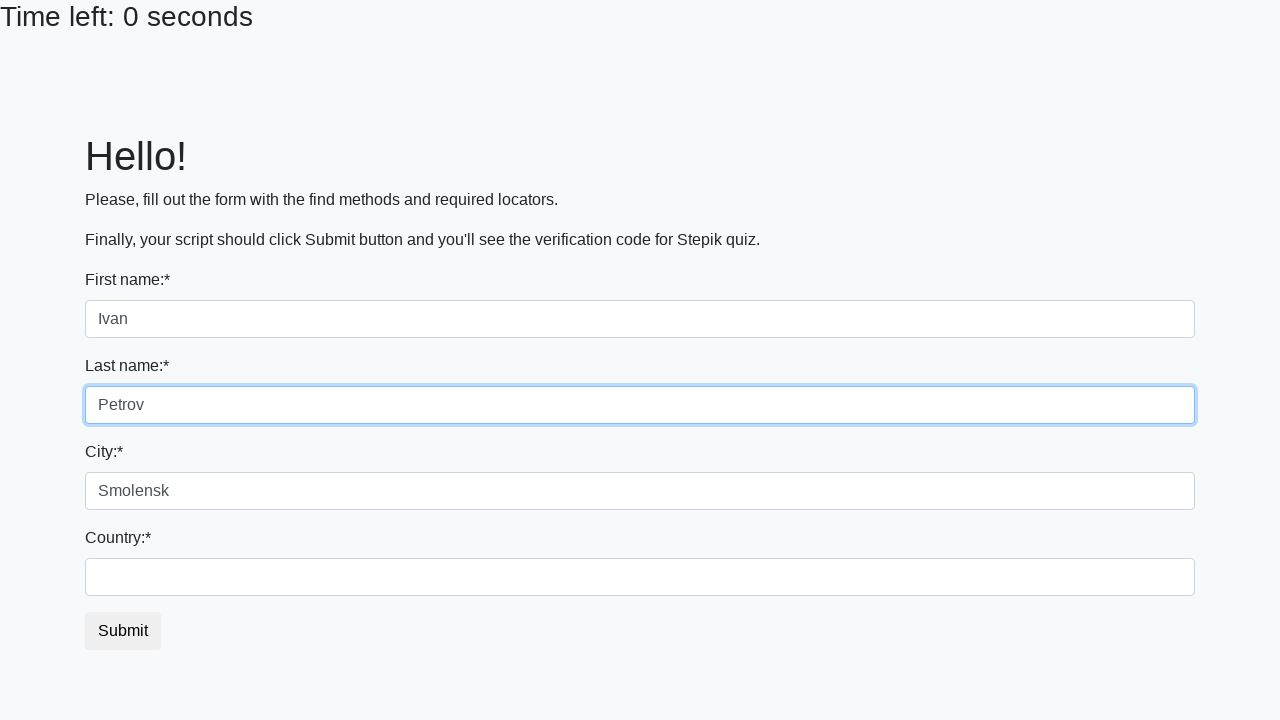

Filled country field with 'Russia' on #country
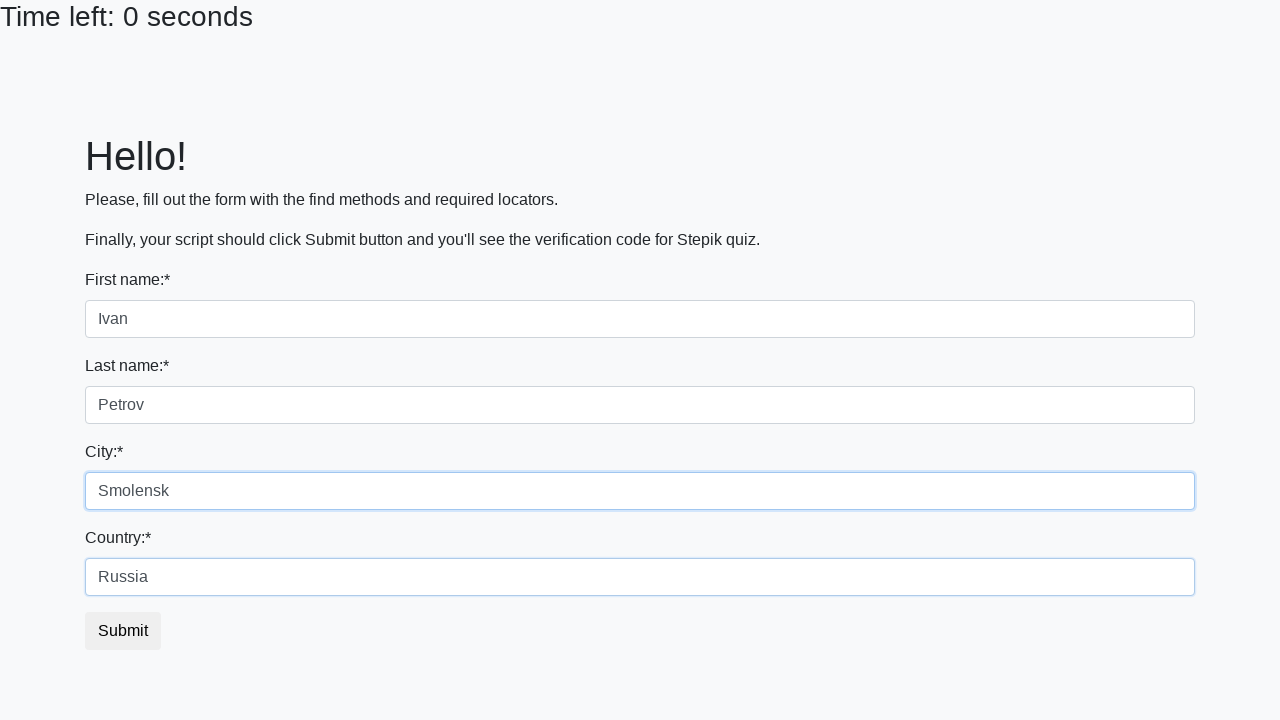

Clicked submit button to submit the form at (123, 631) on button.btn
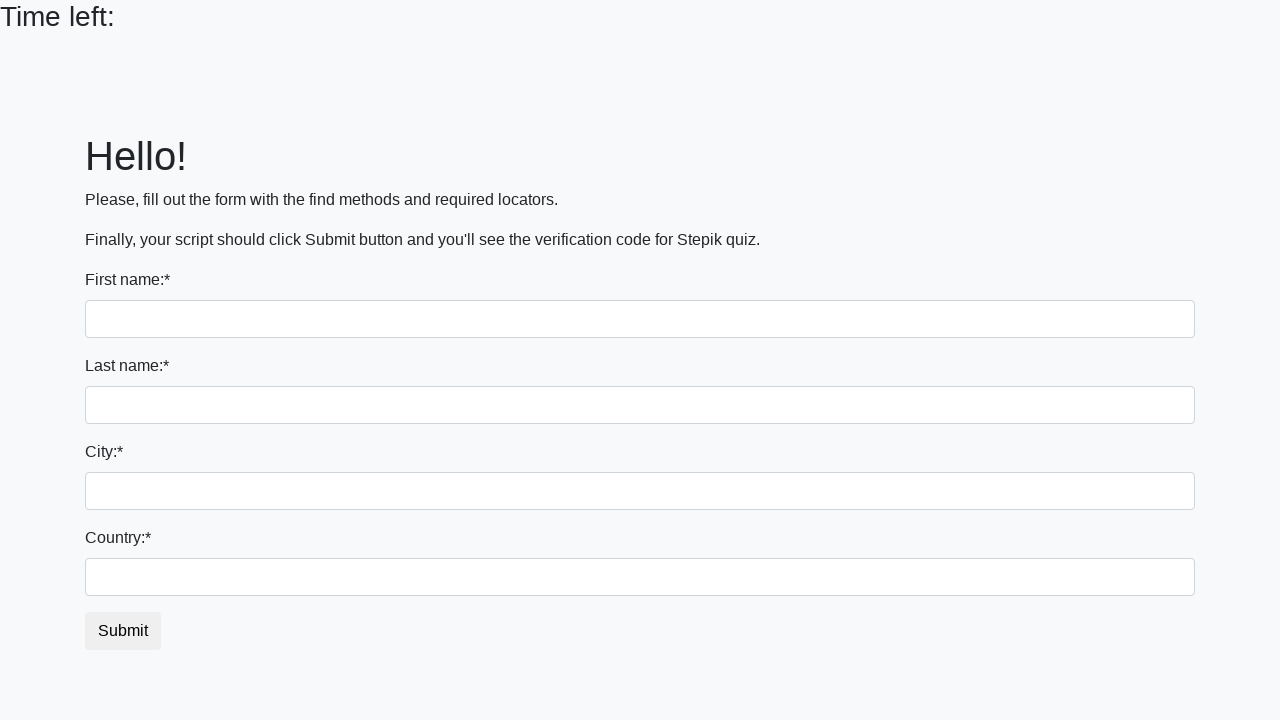

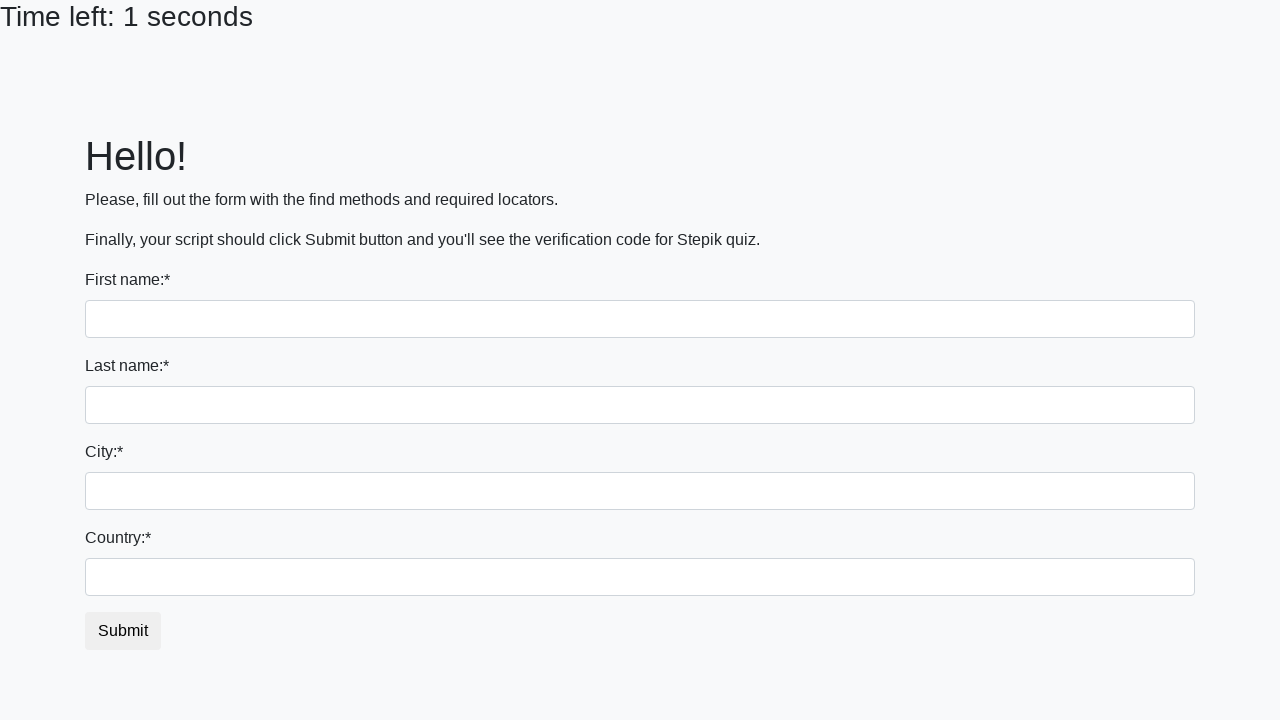